Clicks on the "Get started" link and verifies that the Installation heading is visible on the resulting page

Starting URL: https://playwright.dev

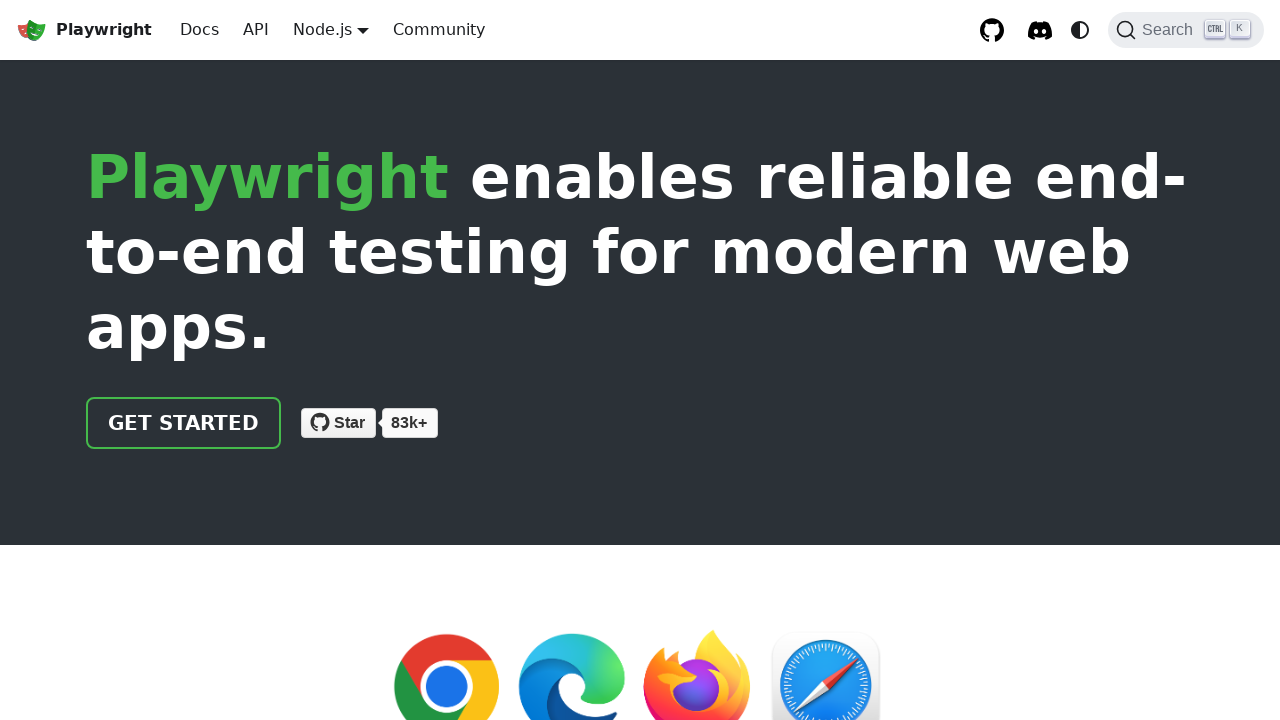

Clicked on 'Get started' link at (184, 423) on internal:role=link[name="Get started"i]
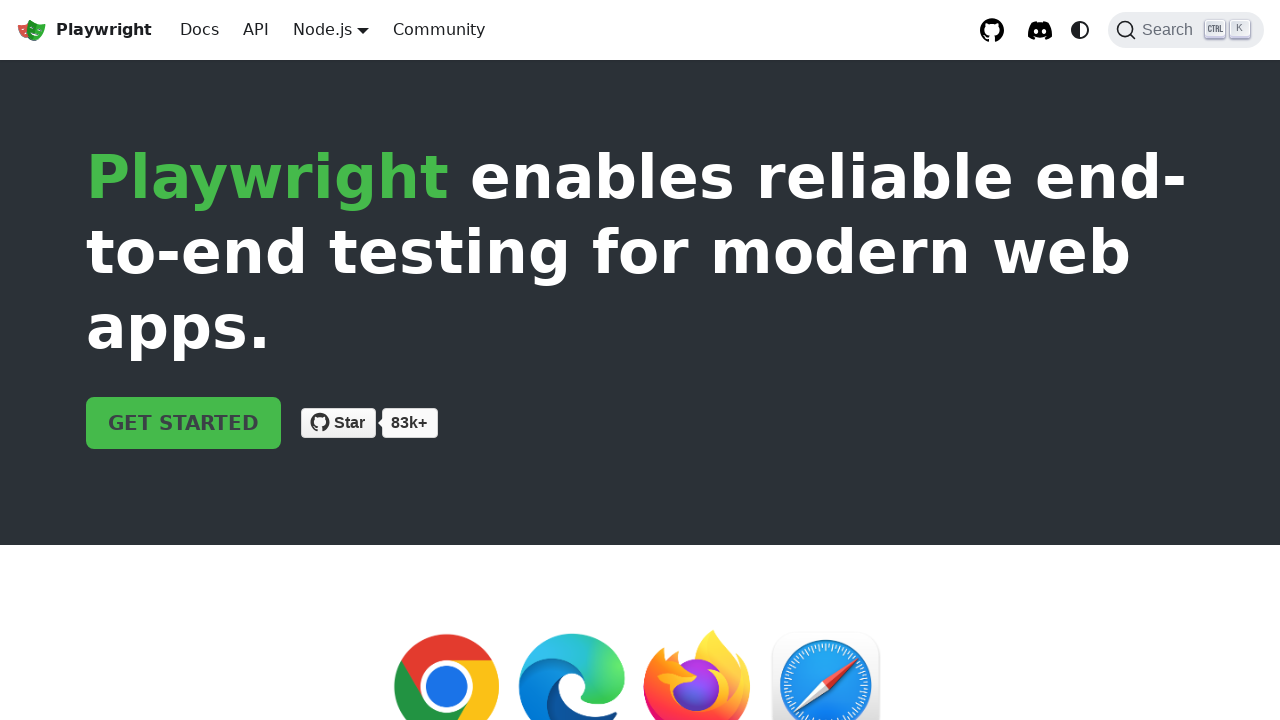

Verified that Installation heading is visible on the page
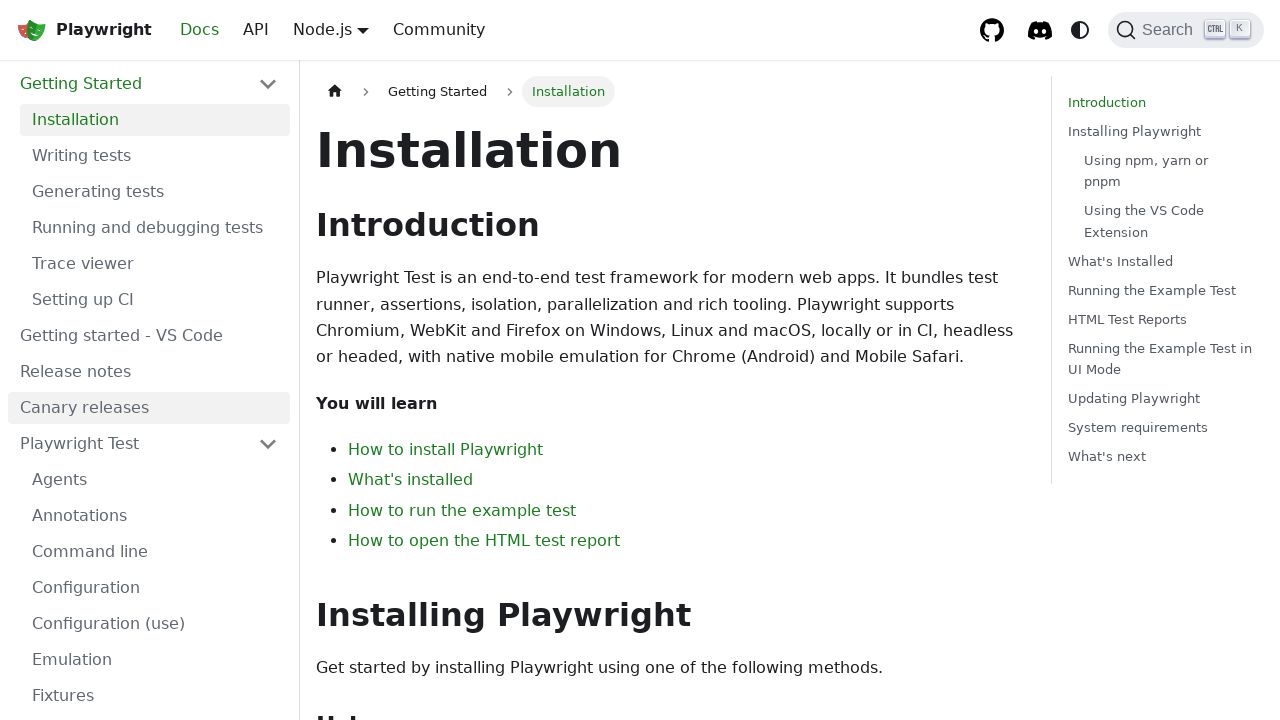

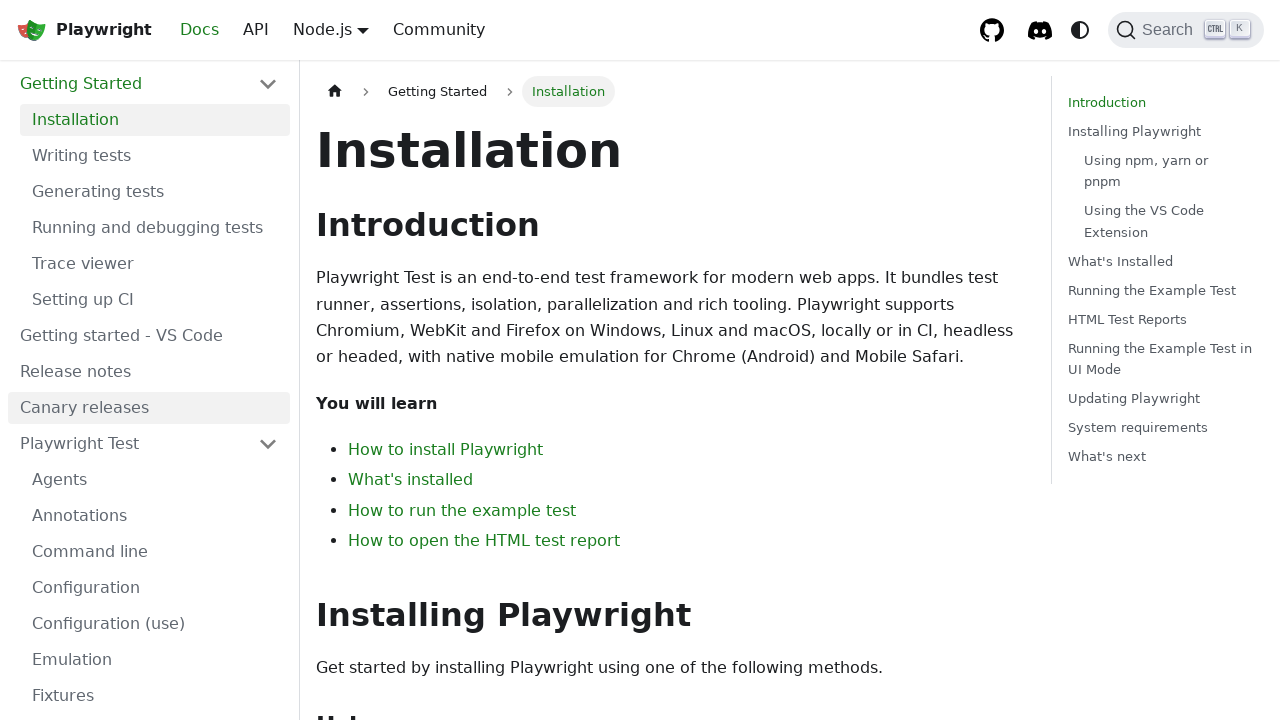